Tests accordion functionality by clicking the sixth question and verifying the answer text is displayed

Starting URL: https://qa-scooter.praktikum-services.ru

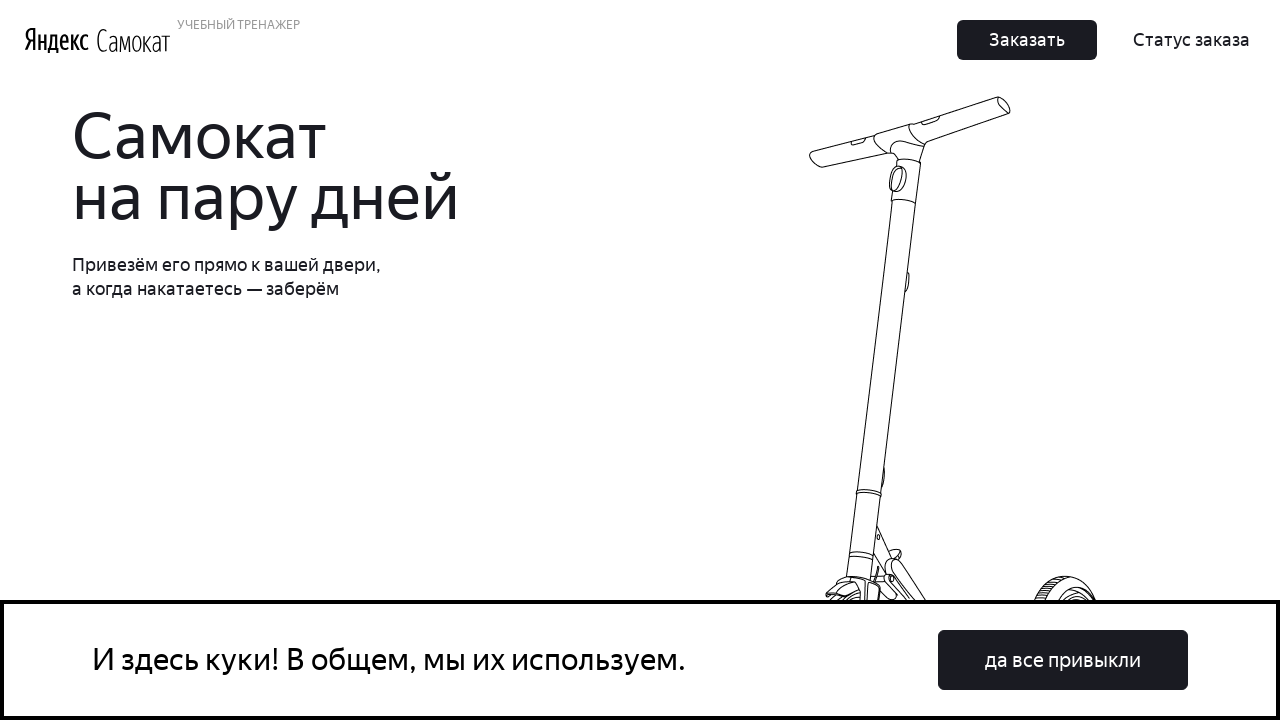

Clicked cookie consent button at (1063, 660) on button:has-text('да все привыкли')
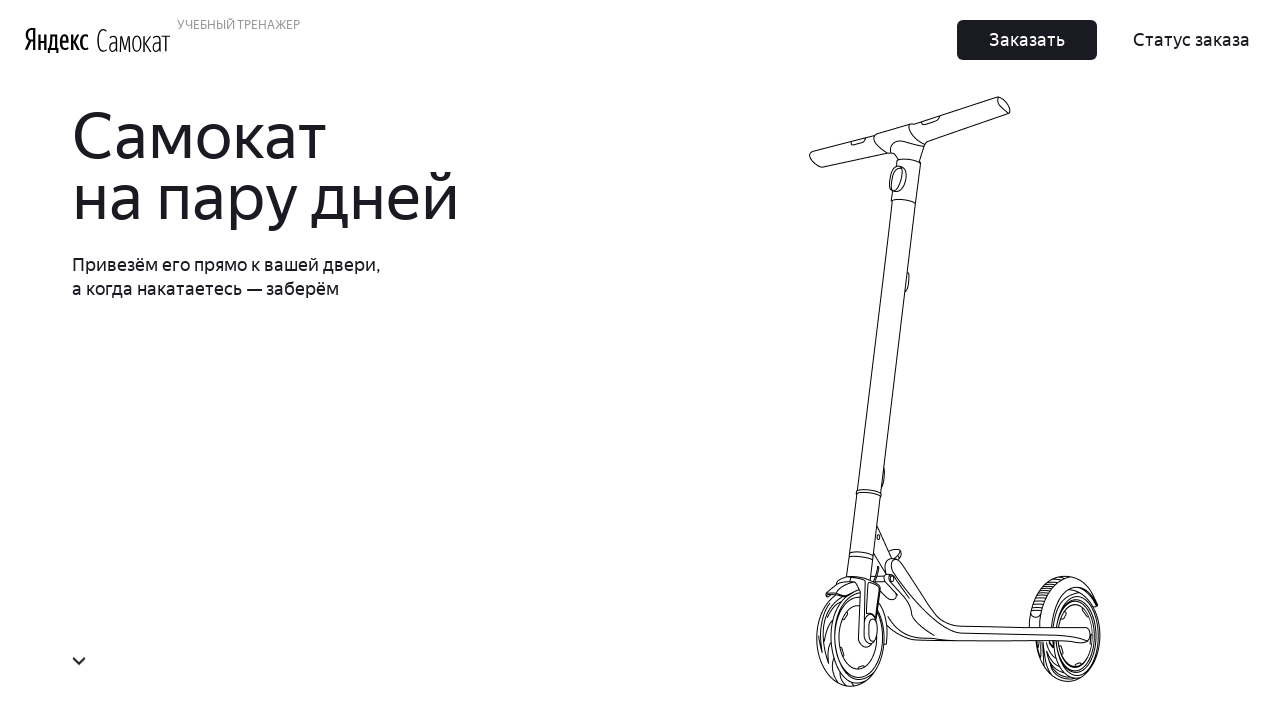

Clicked sixth accordion question (heading-5) at (967, 693) on div[id='accordion__heading-5']
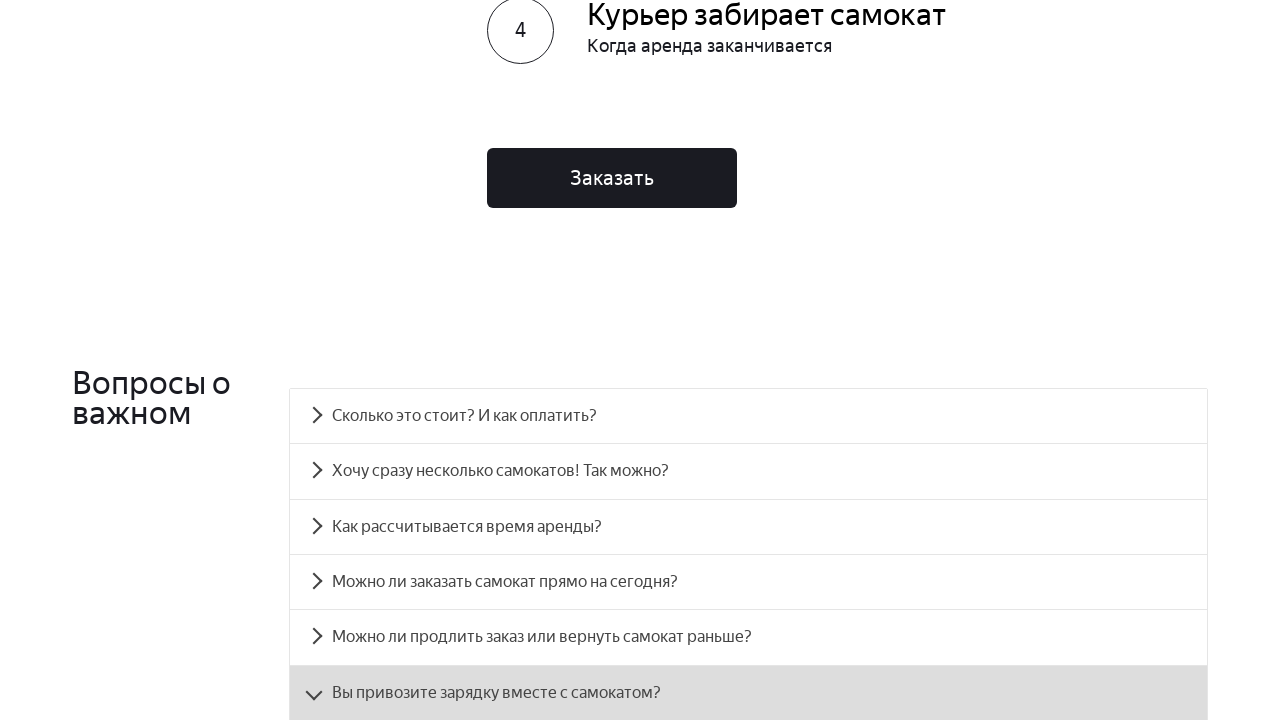

Accordion panel 5 became visible, verifying answer text is displayed
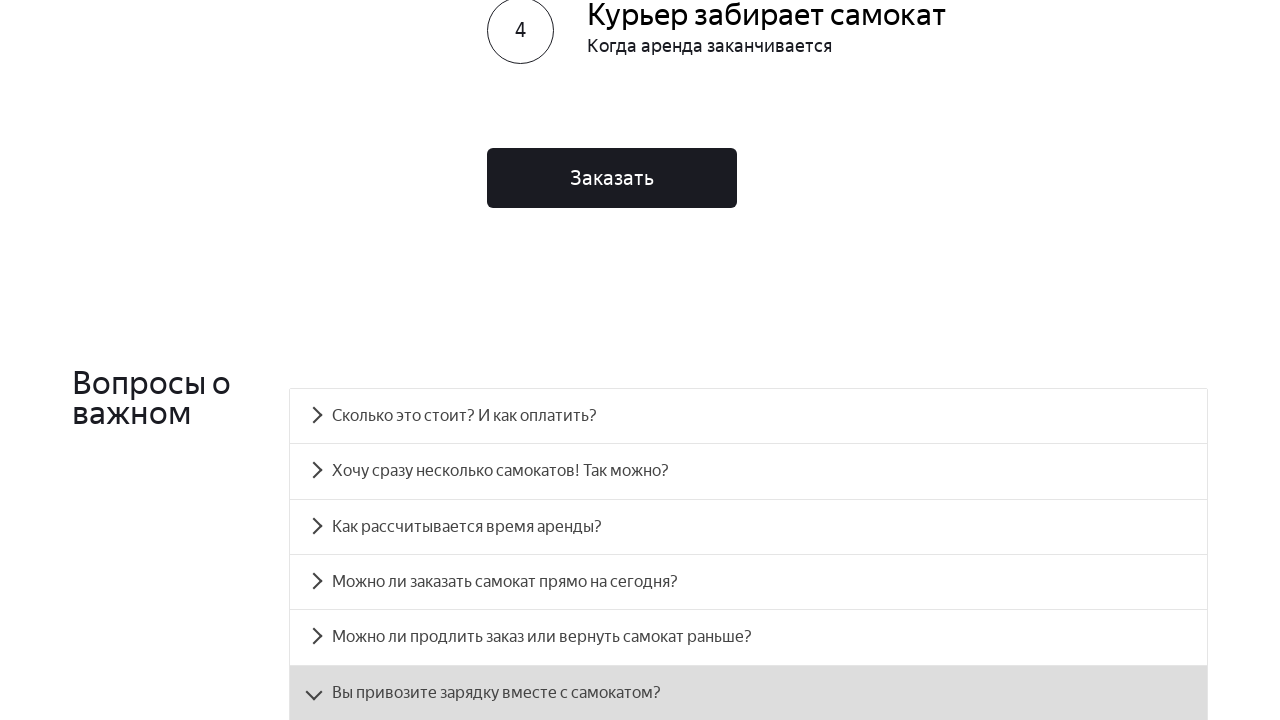

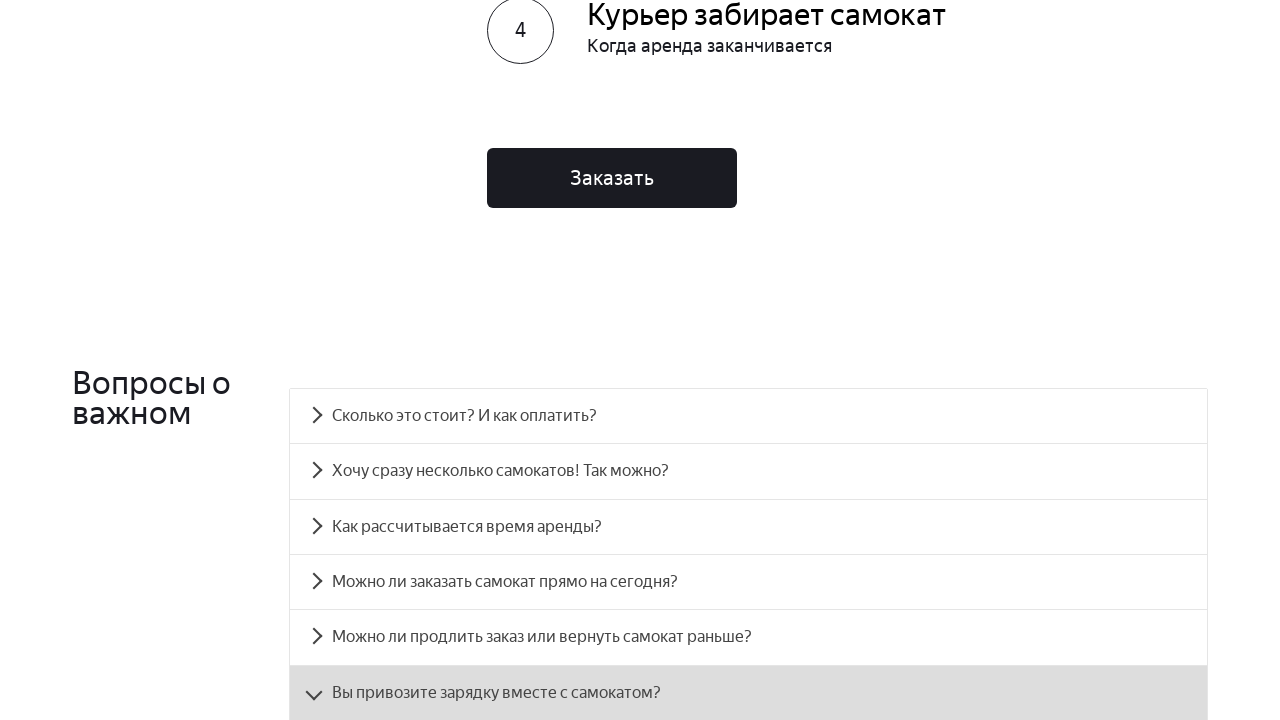